Navigates to a test blog page and clicks on a link that opens a popup window to test popup handling functionality

Starting URL: https://omayo.blogspot.com/

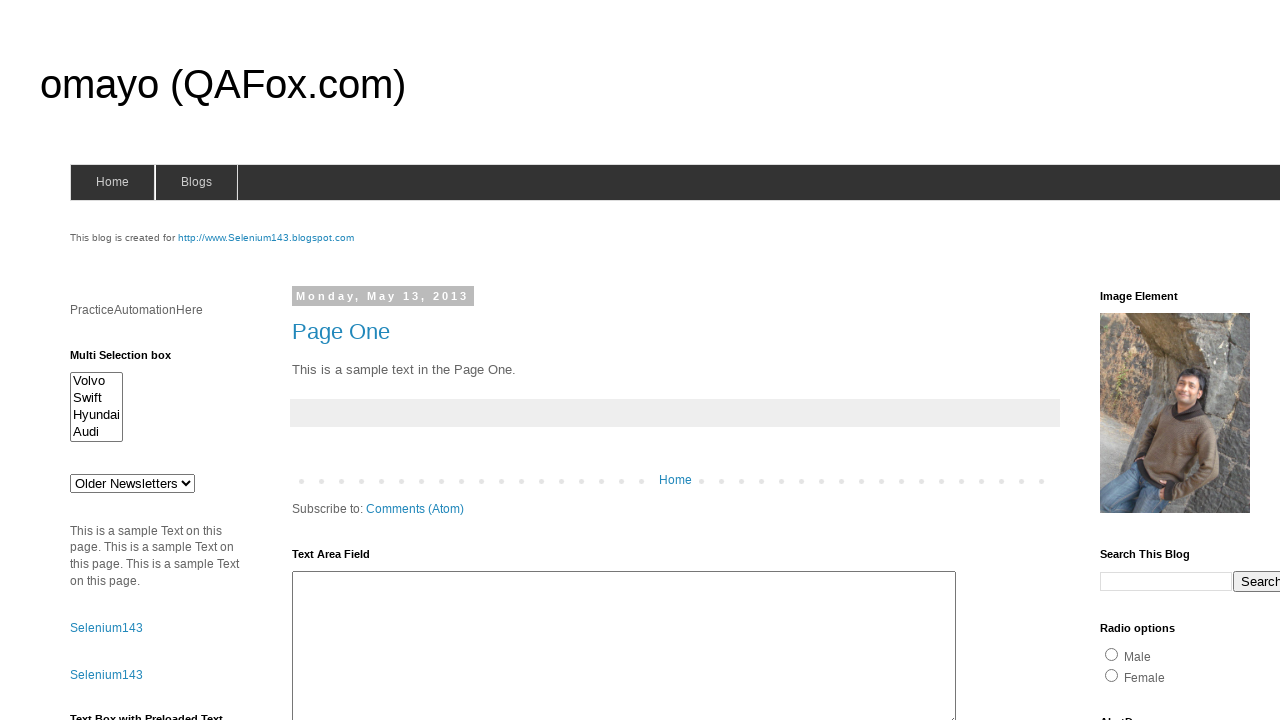

Clicked link to open a popup window at (132, 360) on text=Open a popup window
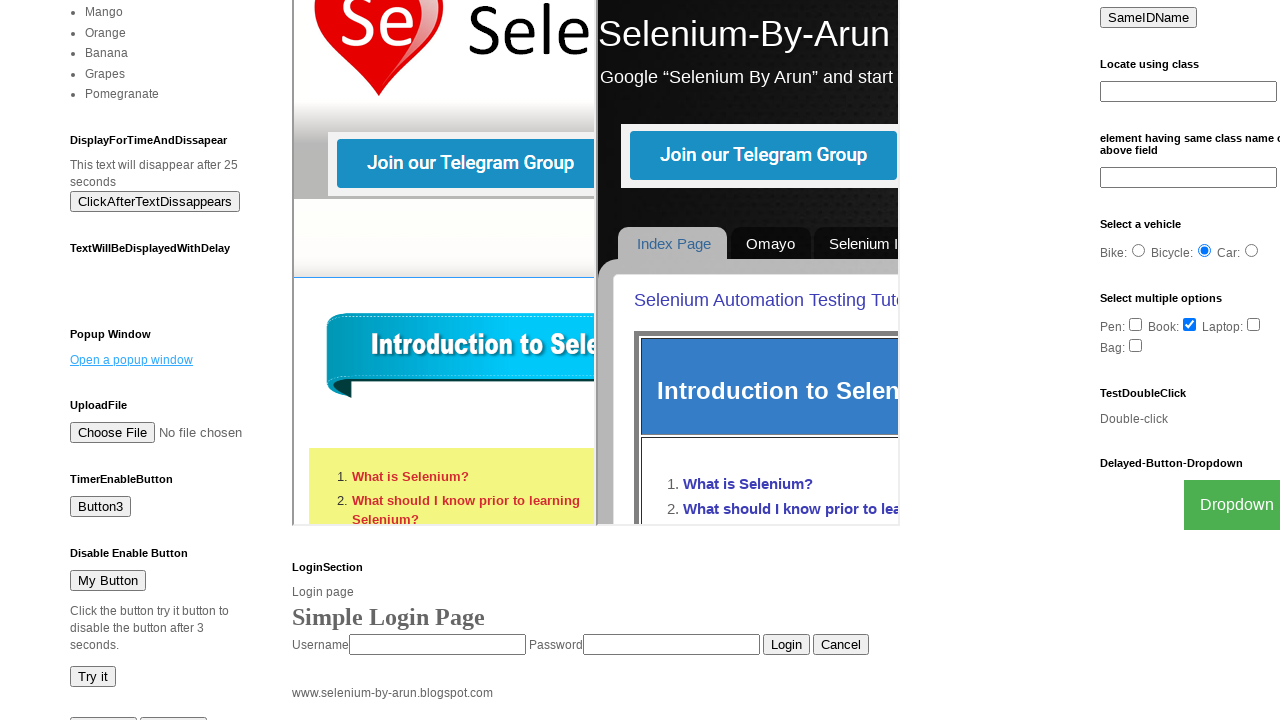

Waited 2 seconds for popup to open
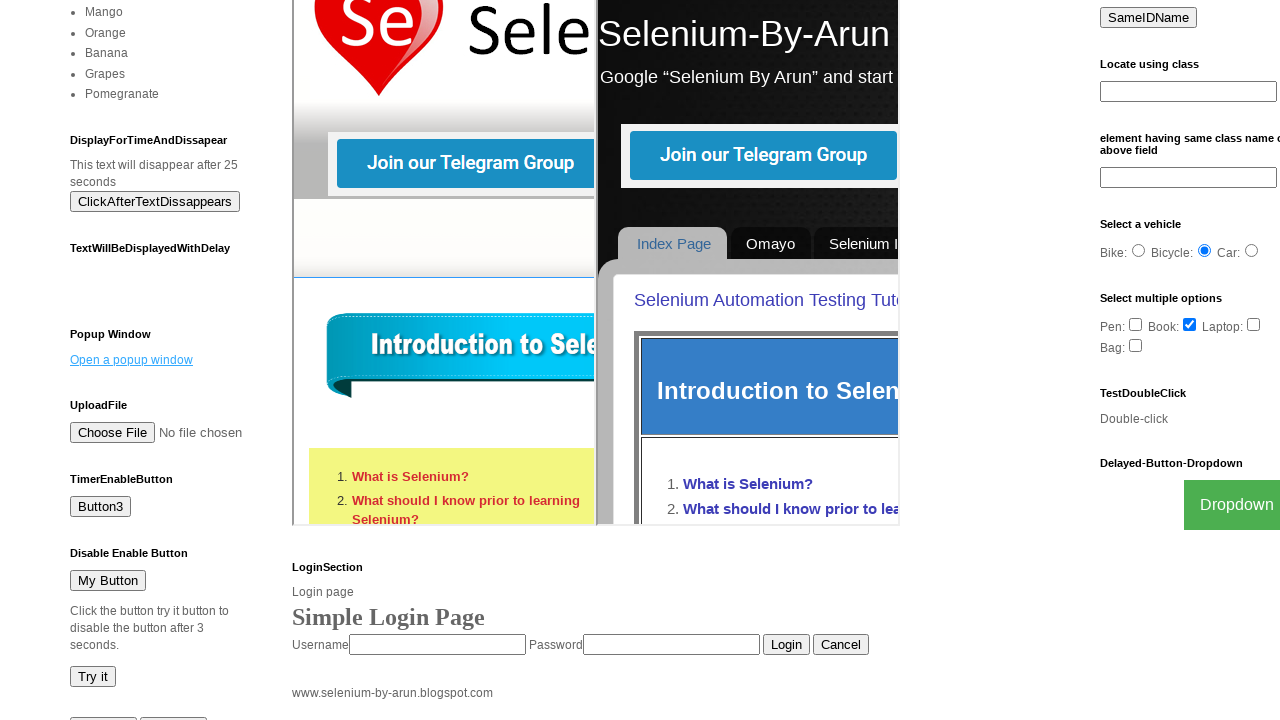

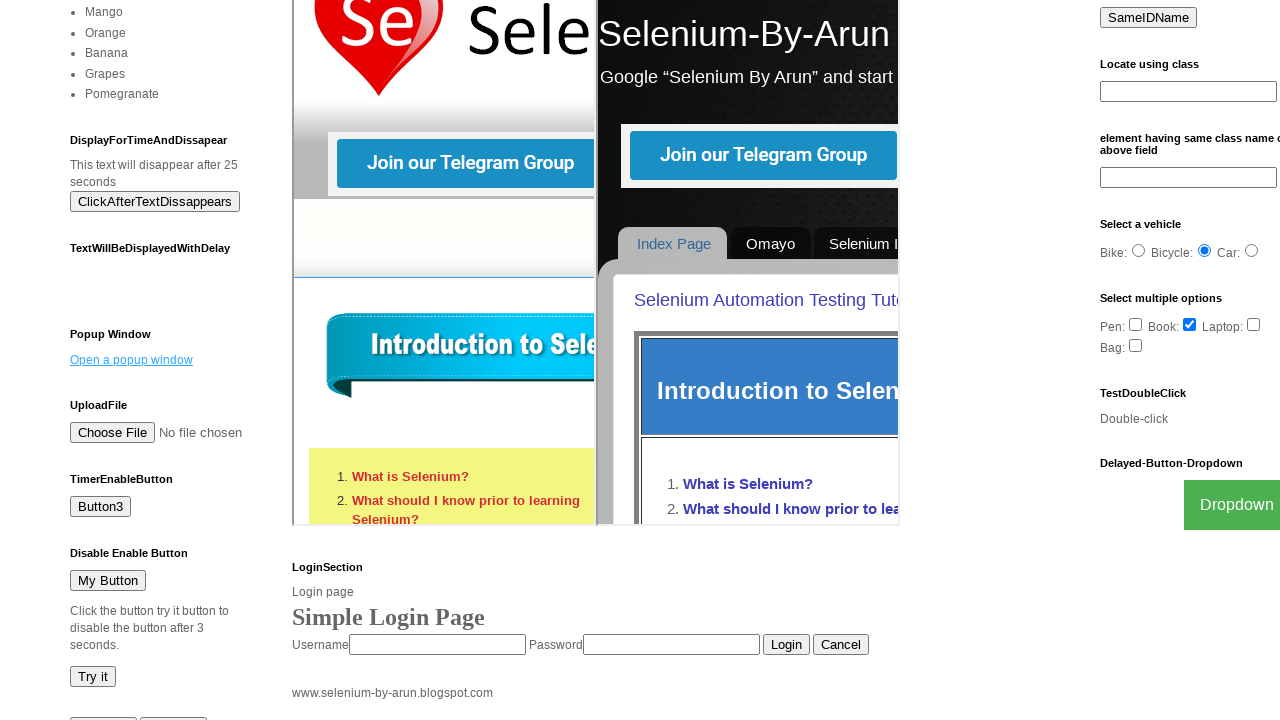